Simple test that navigates to the iLovePDF website homepage

Starting URL: https://www.ilovepdf.com/

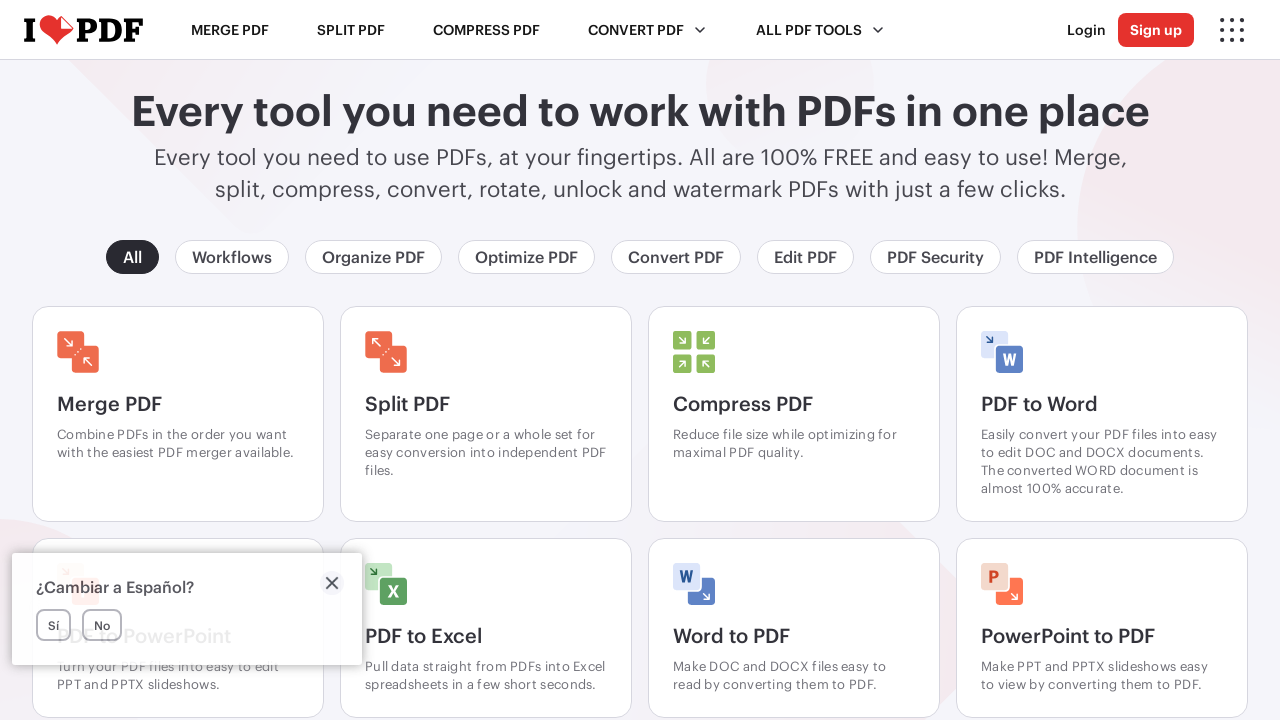

Navigated to iLovePDF homepage
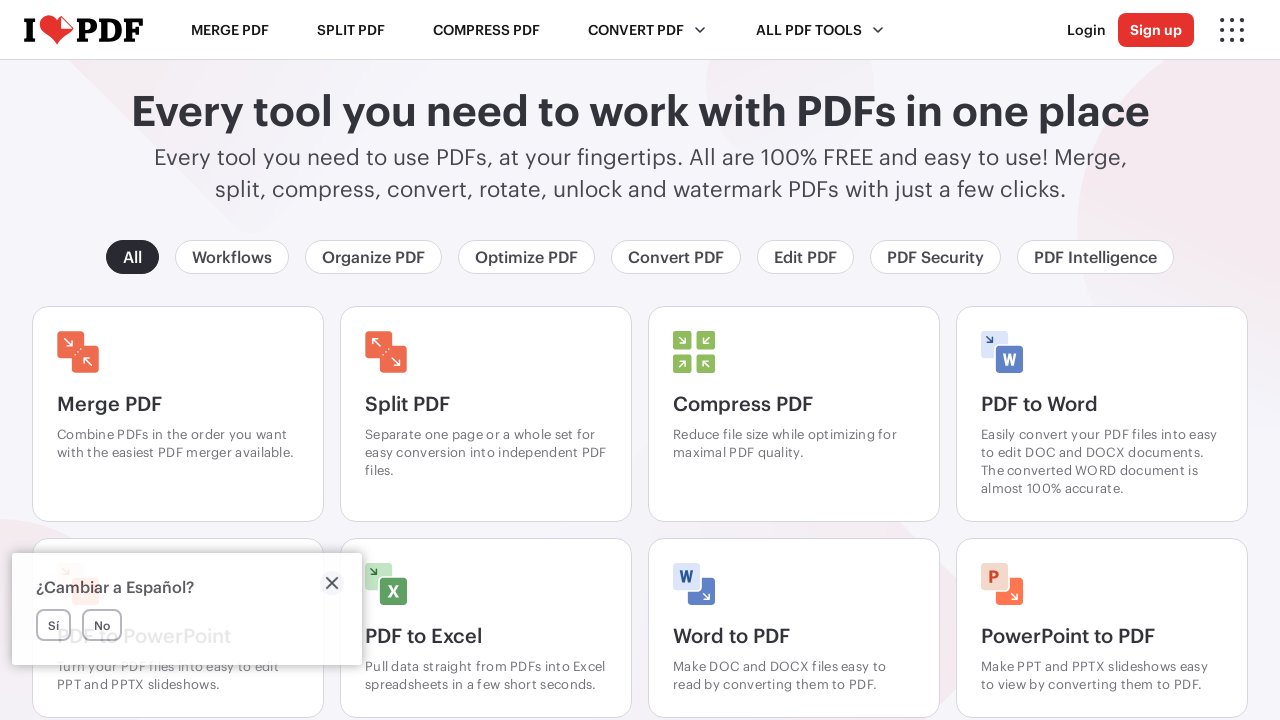

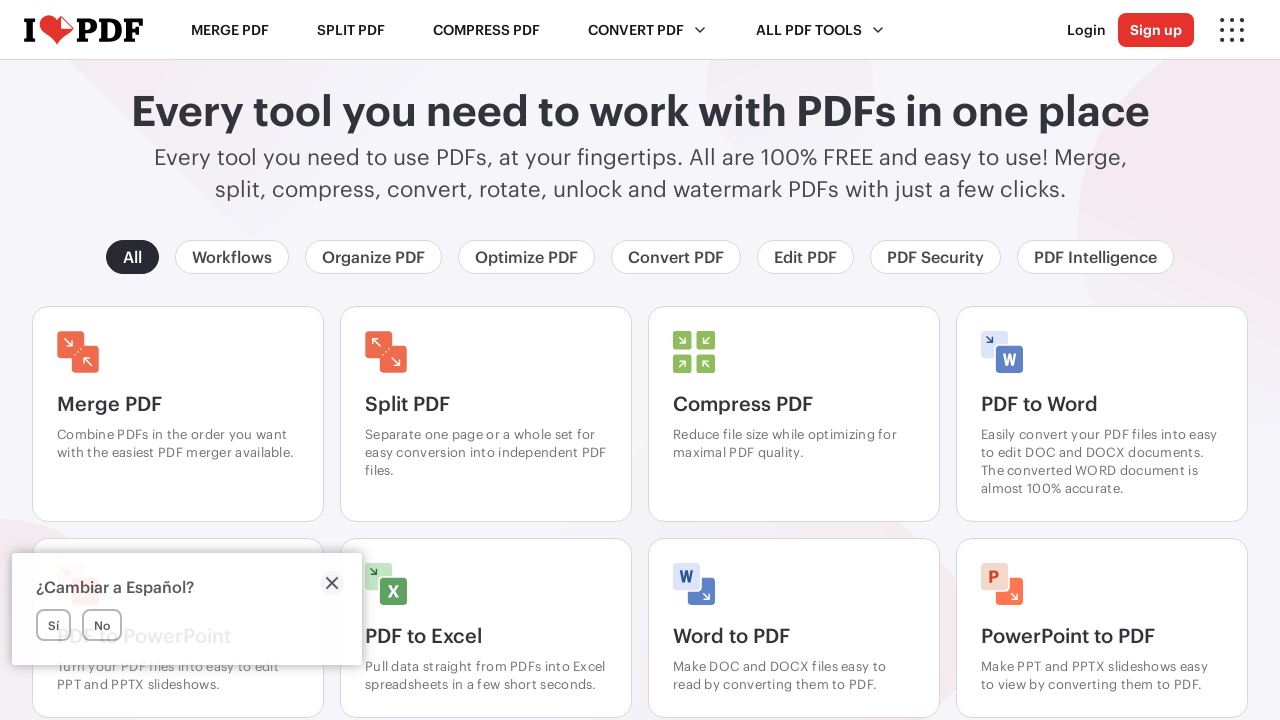